Tests keyboard shortcut functionality by performing Ctrl+A (select all) on the practice page

Starting URL: https://learn.letskodeit.com/p/practice

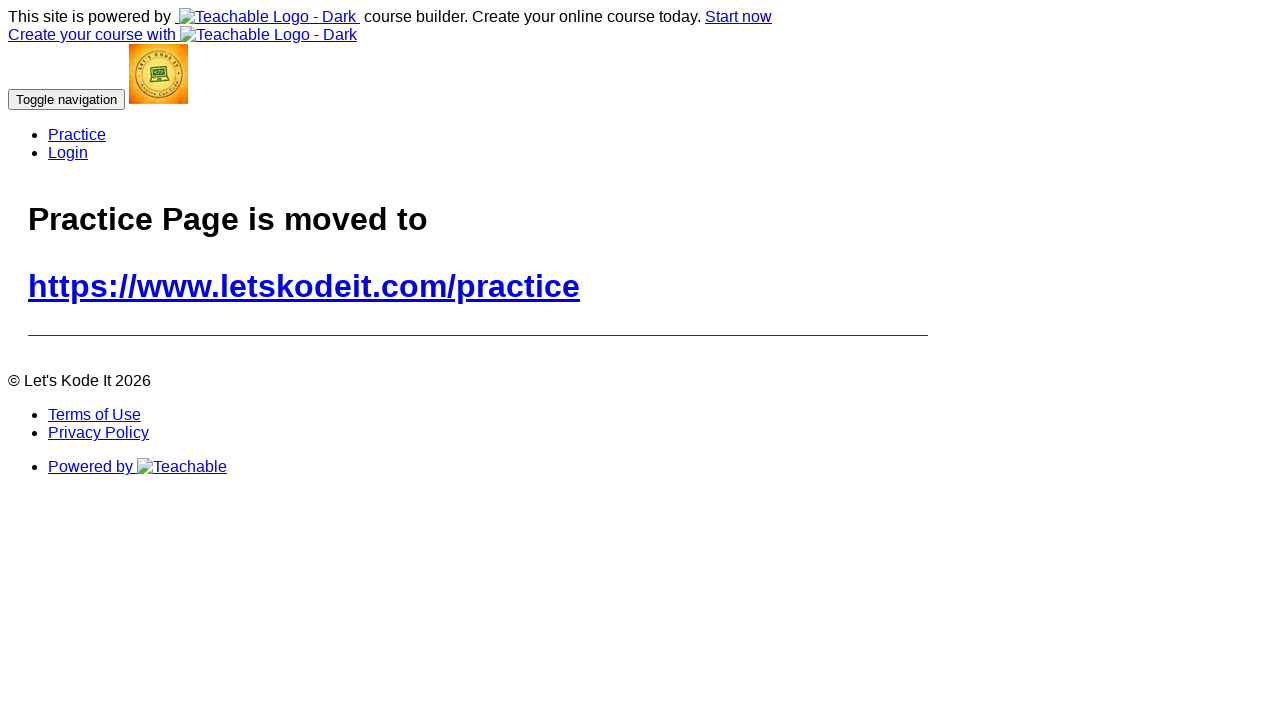

Navigated to practice page at https://learn.letskodeit.com/p/practice
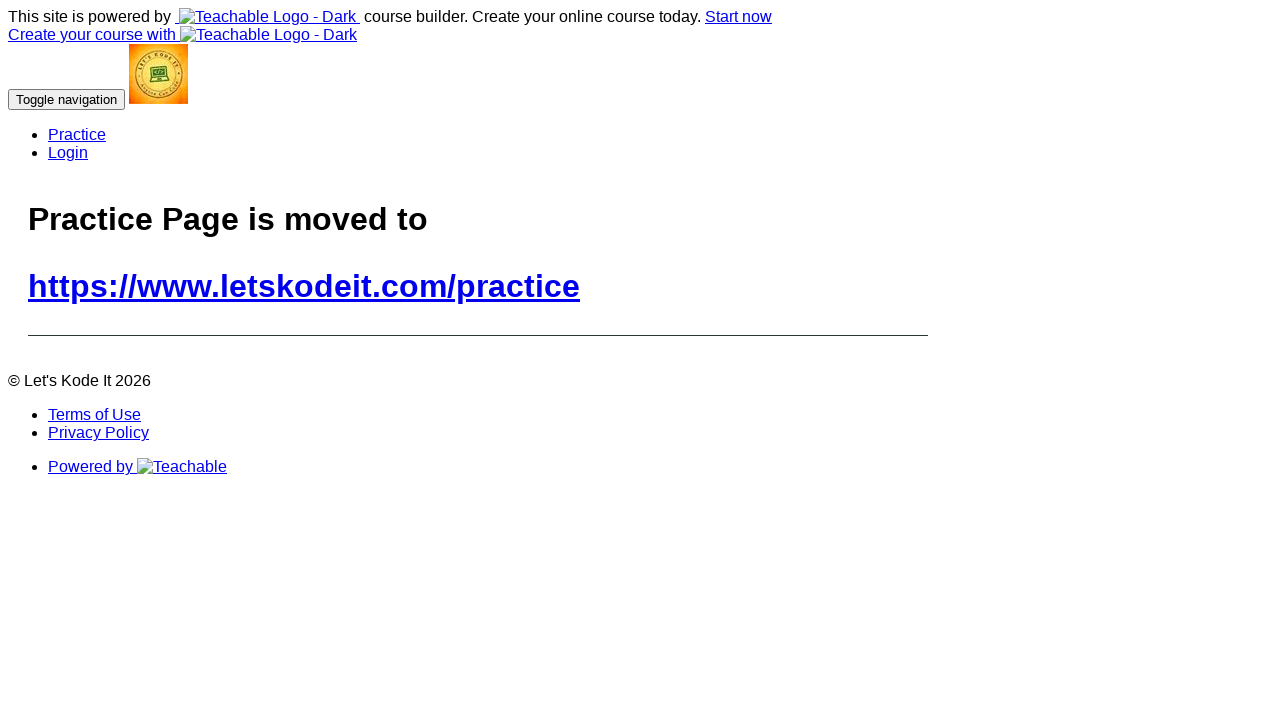

Pressed Control key down
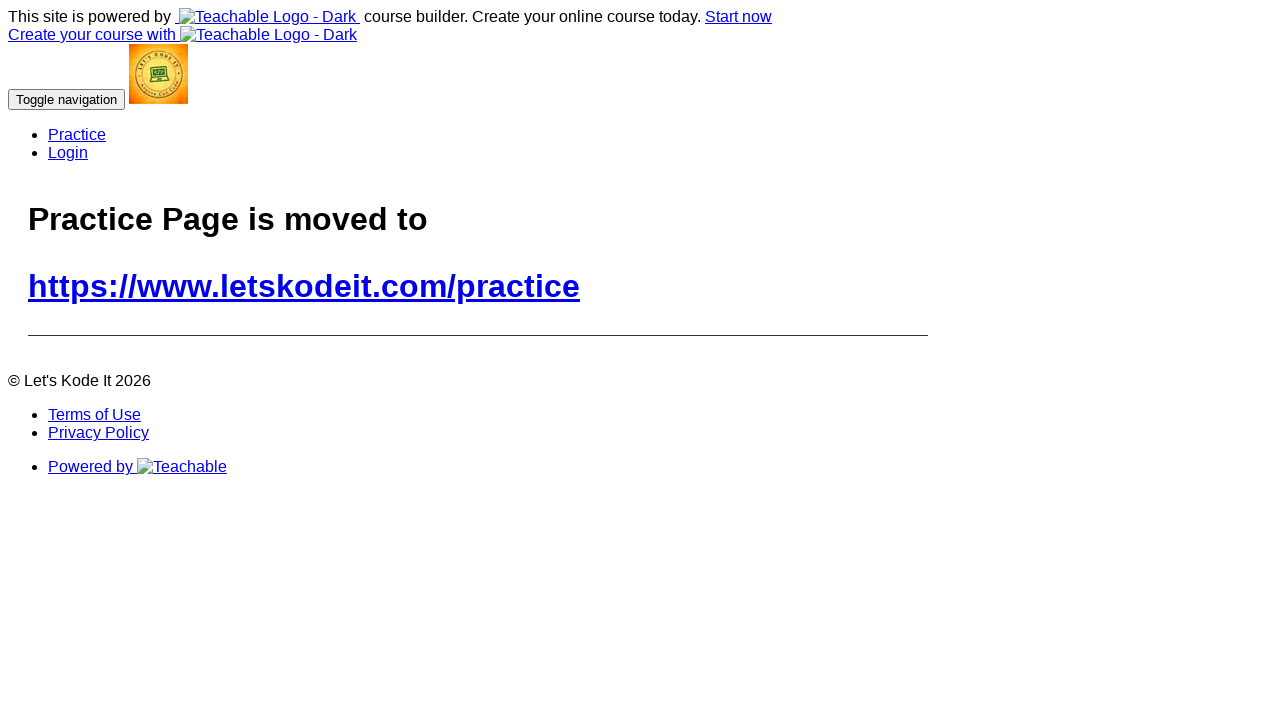

Pressed 'a' key to trigger select all command
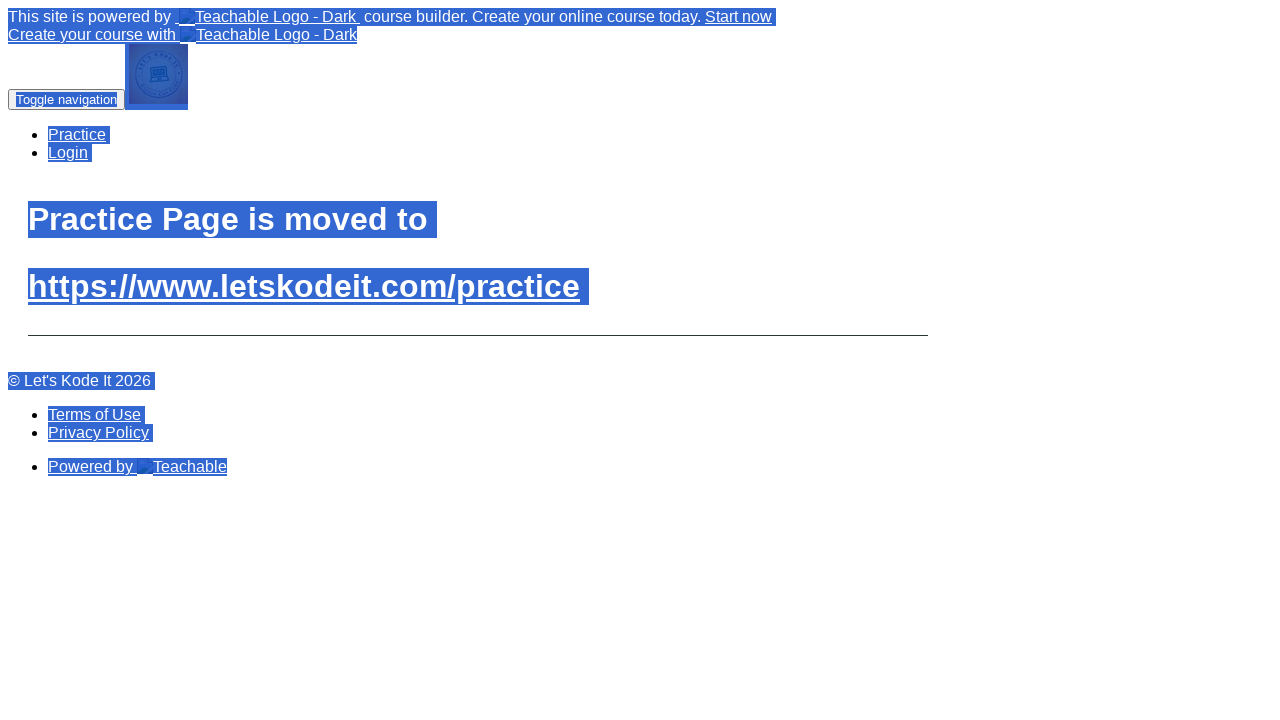

Released Control key, completing Ctrl+A keyboard shortcut
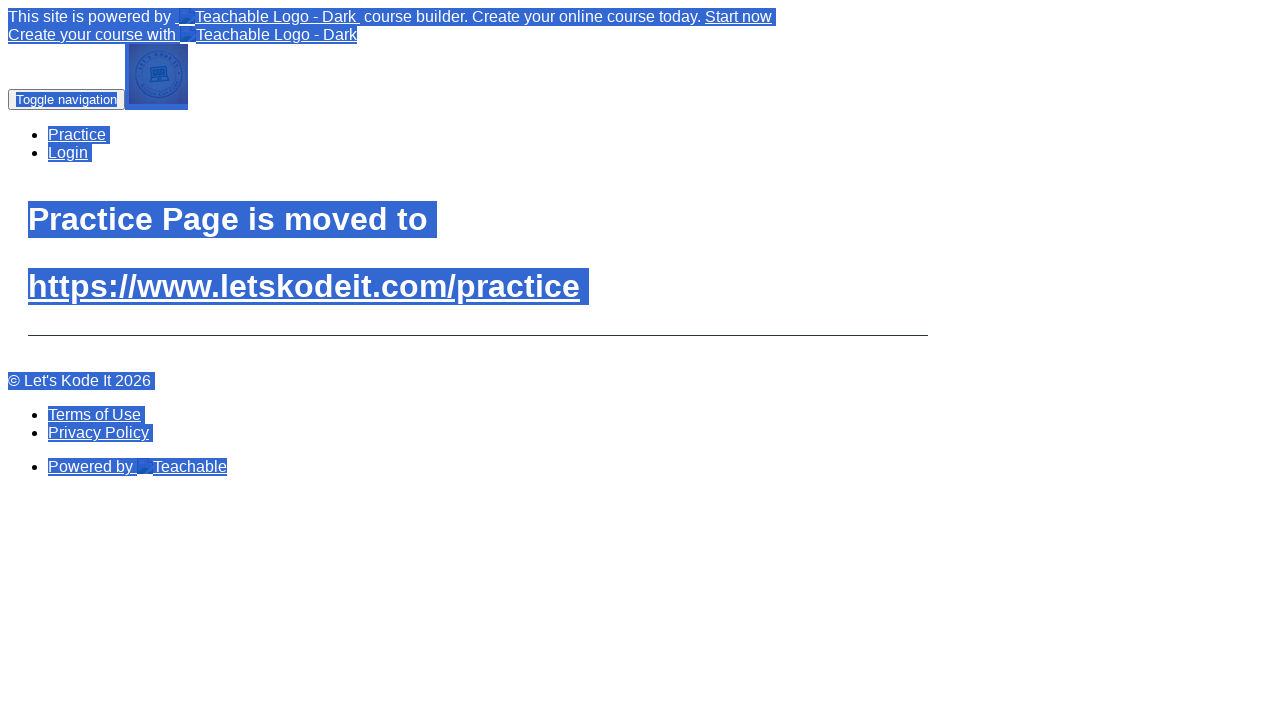

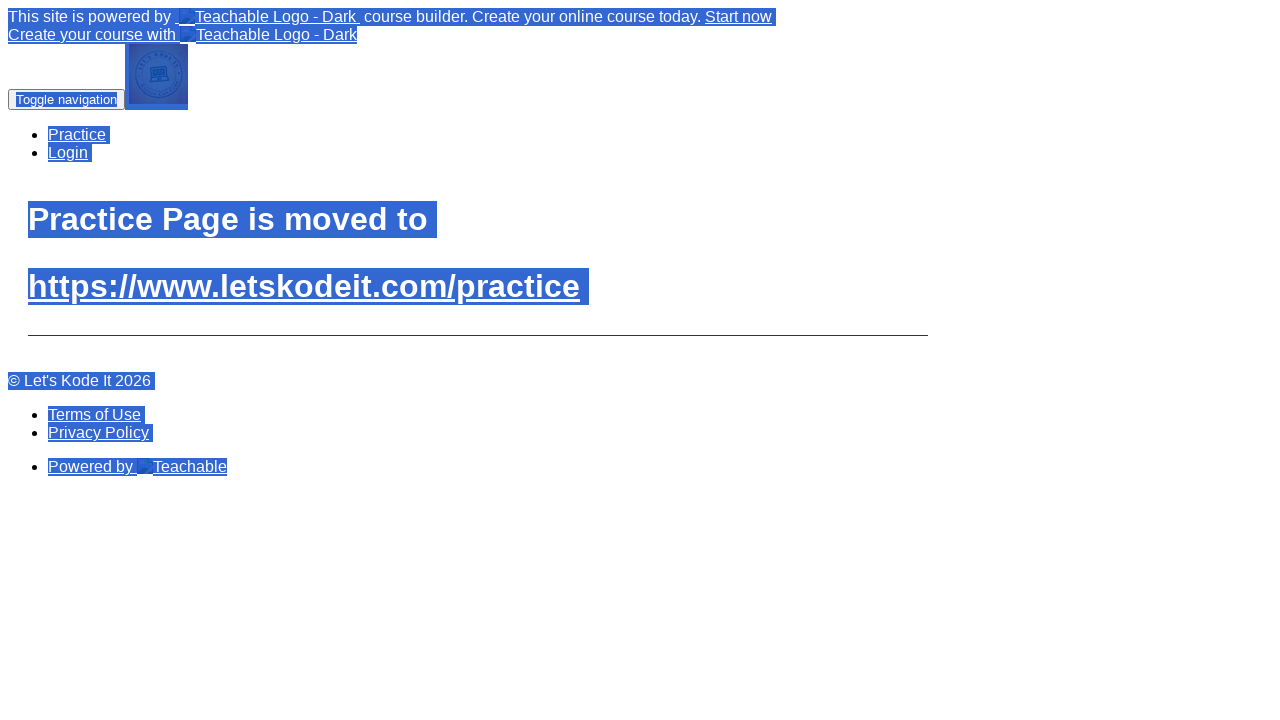